Navigates to the OrangeHRM demo application homepage and verifies the page loads successfully

Starting URL: https://opensource-demo.orangehrmlive.com/

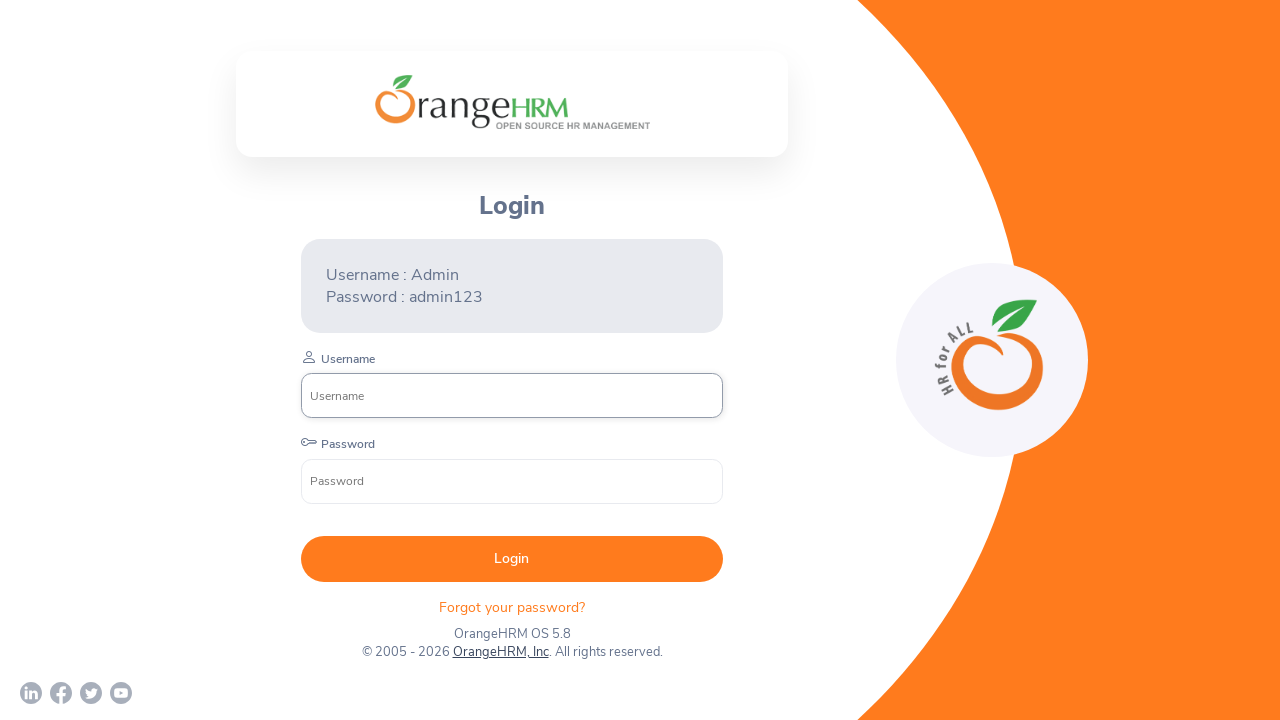

Waited for page to reach networkidle state - OrangeHRM homepage loaded
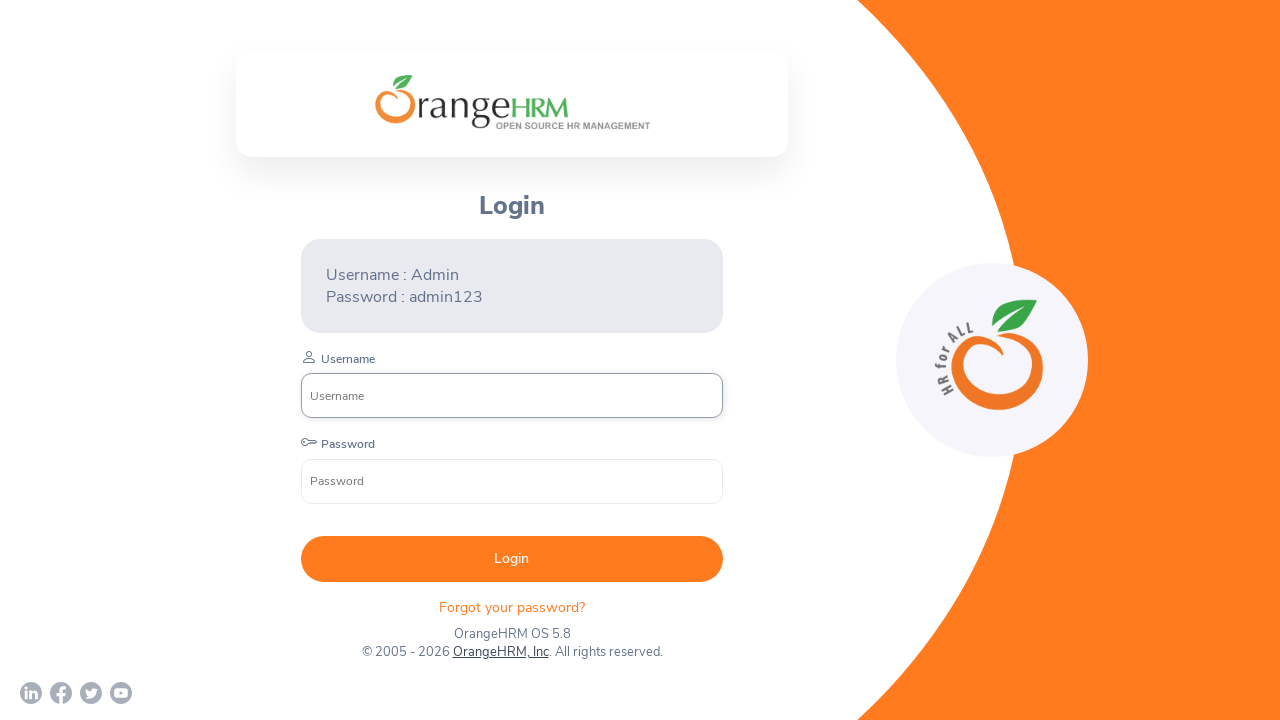

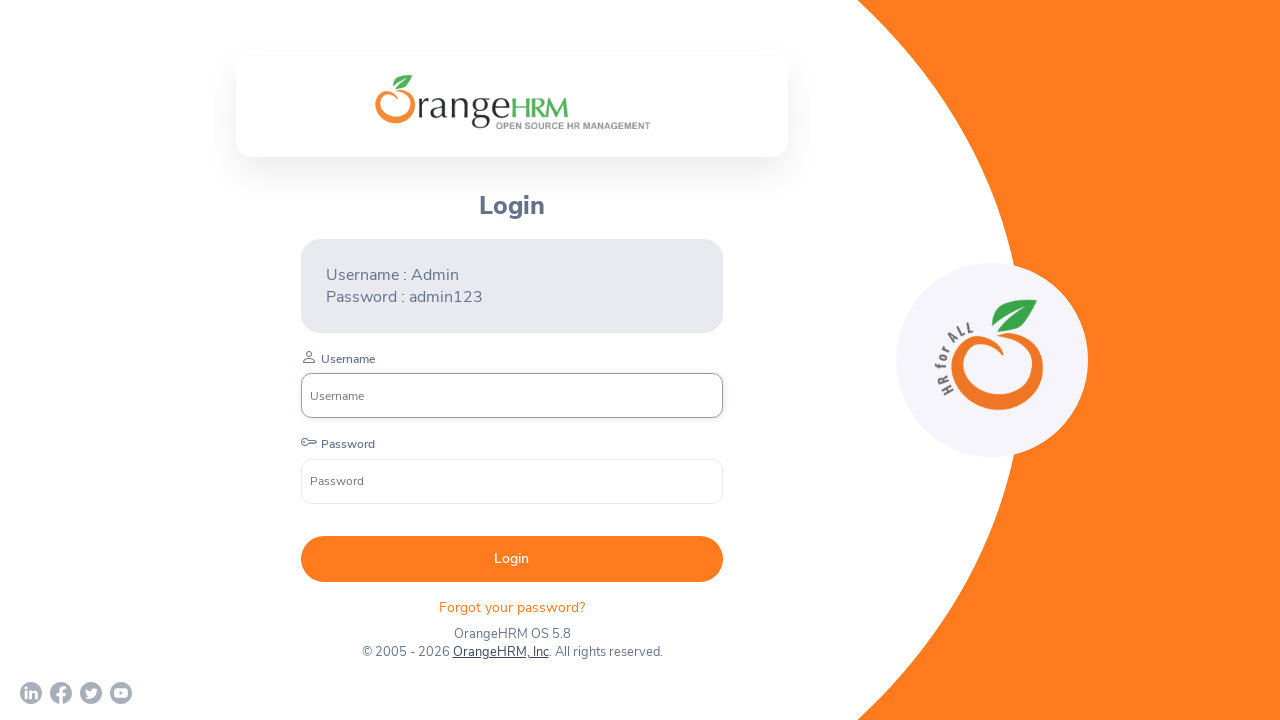